Navigates to Checkboxes page and ensures both checkboxes are selected by clicking unselected ones

Starting URL: https://the-internet.herokuapp.com/

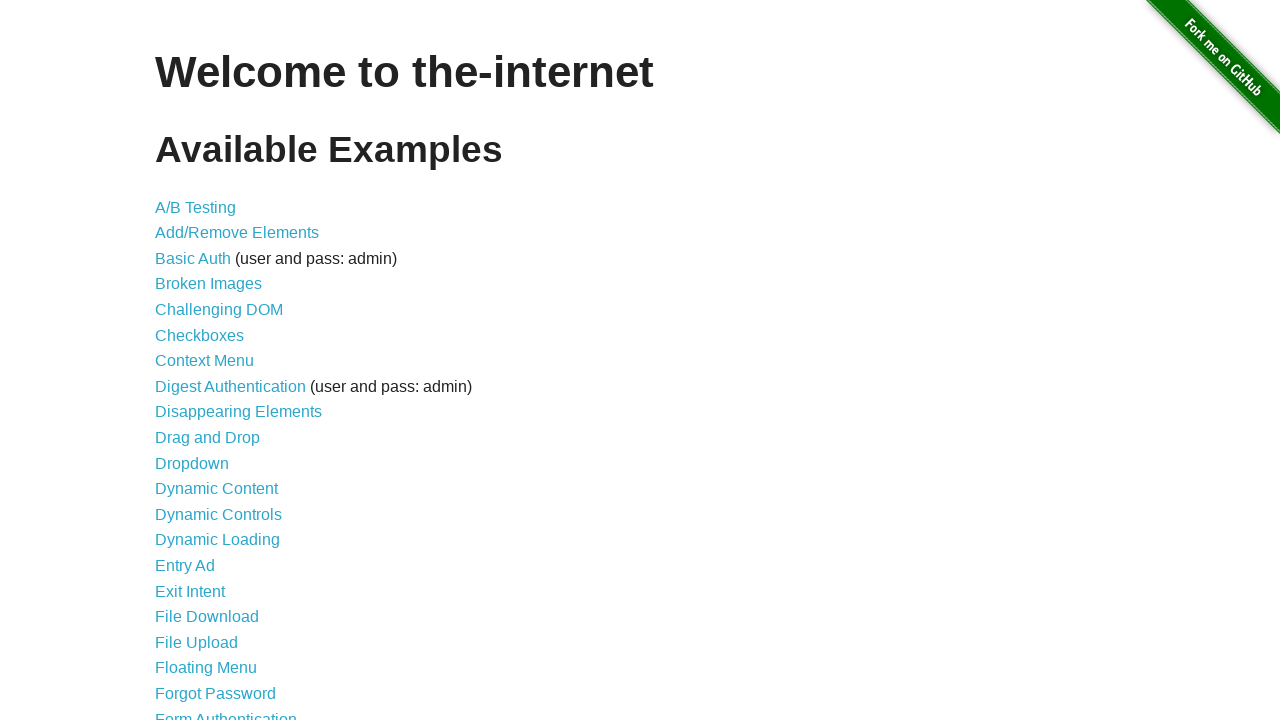

Clicked Checkboxes link to navigate to checkboxes page at (200, 335) on a[href='/checkboxes']
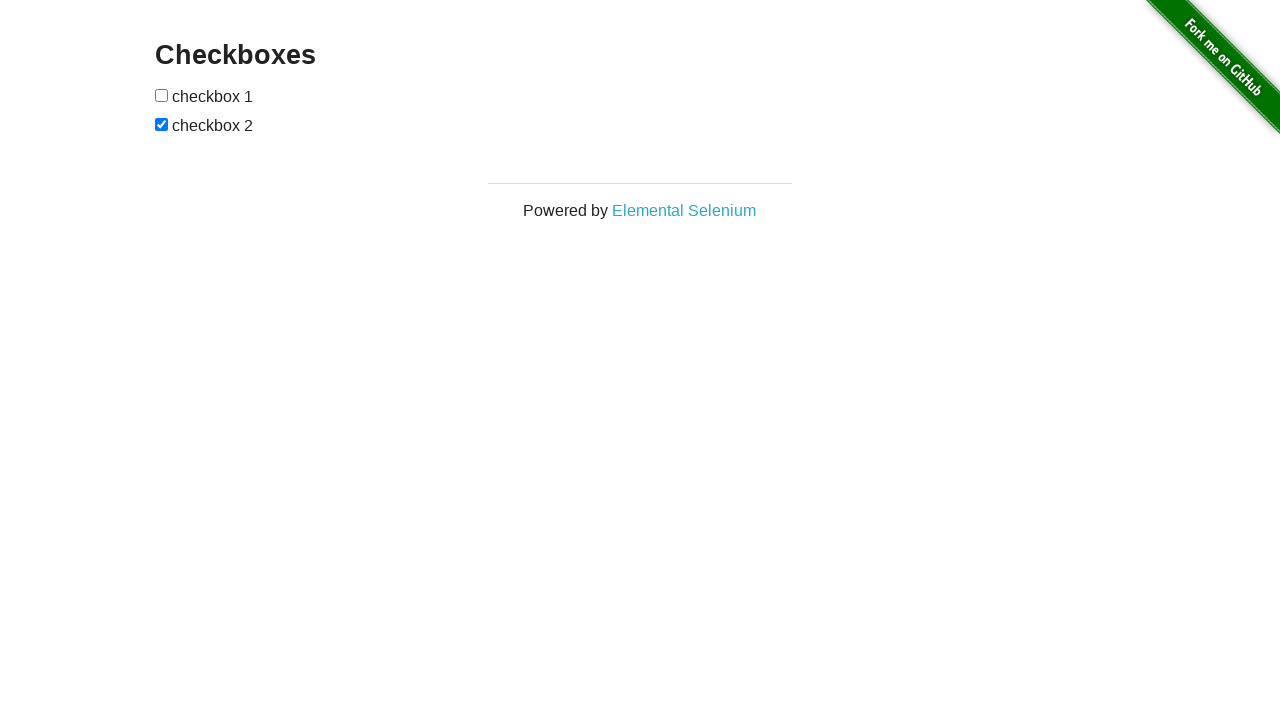

Located first checkbox element
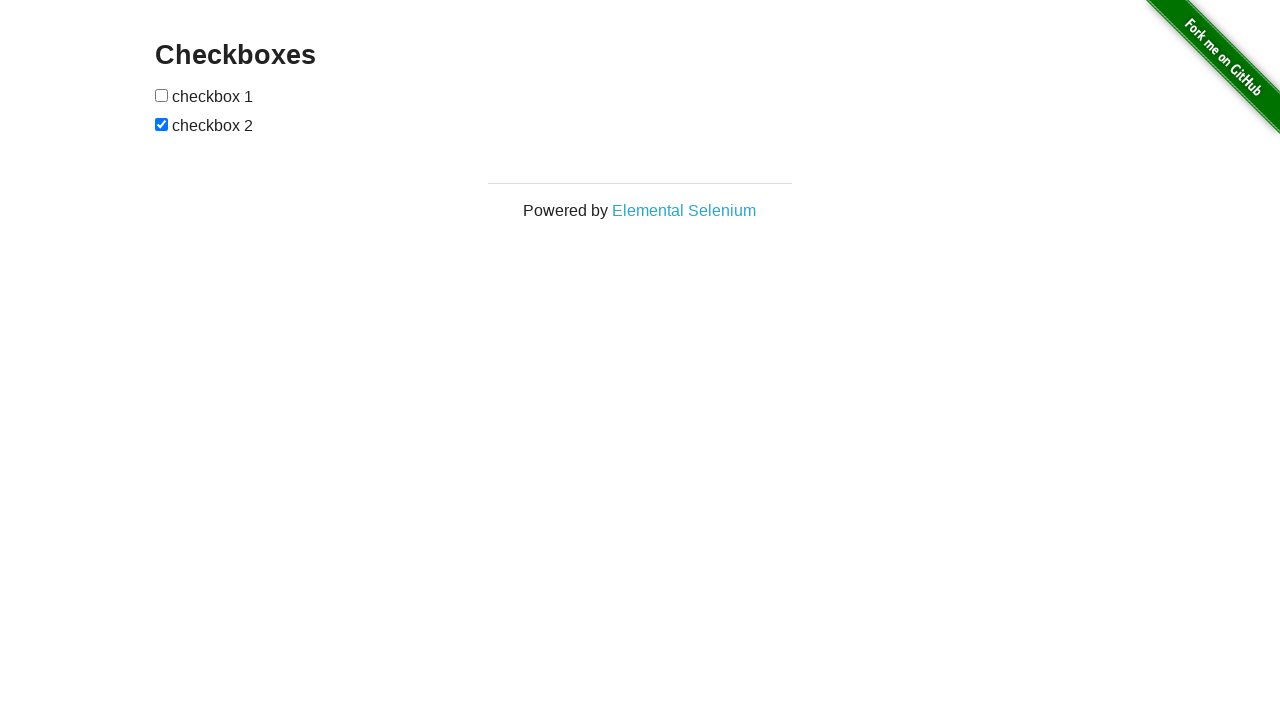

Located second checkbox element
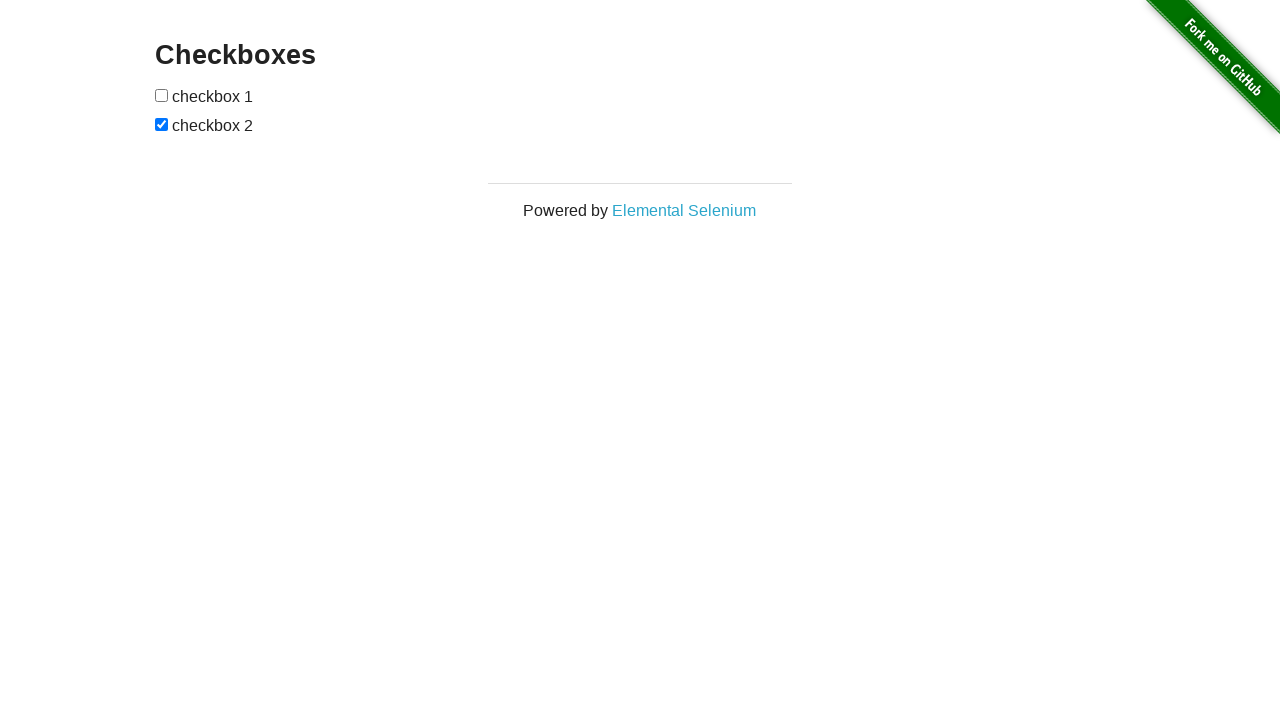

First checkbox is not checked, proceeding to click it
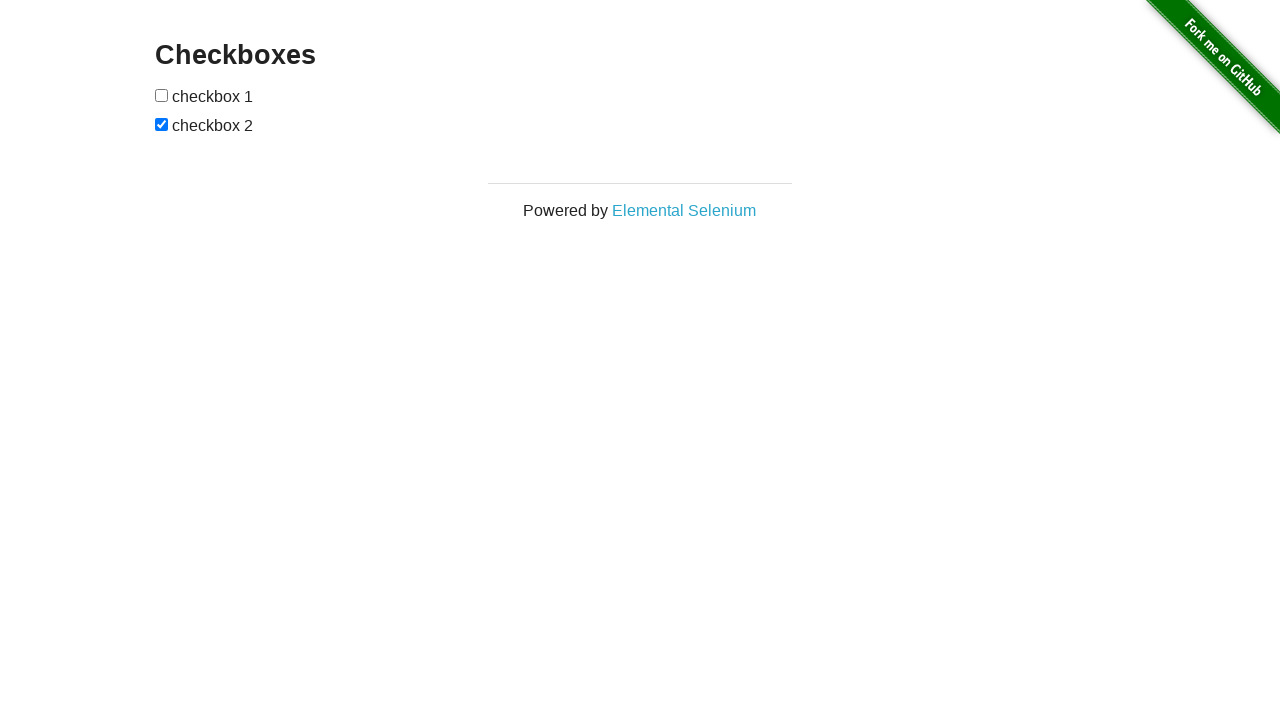

Clicked first checkbox to select it at (162, 95) on #checkboxes input >> nth=0
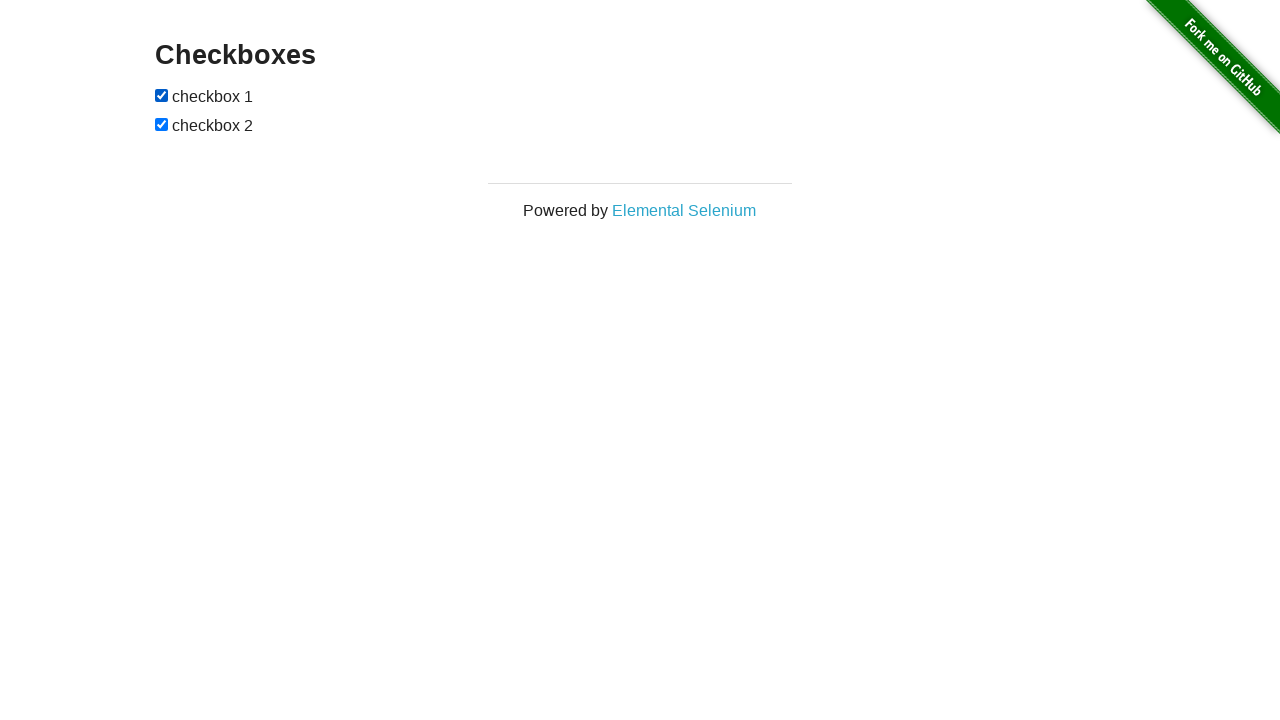

Second checkbox is already checked
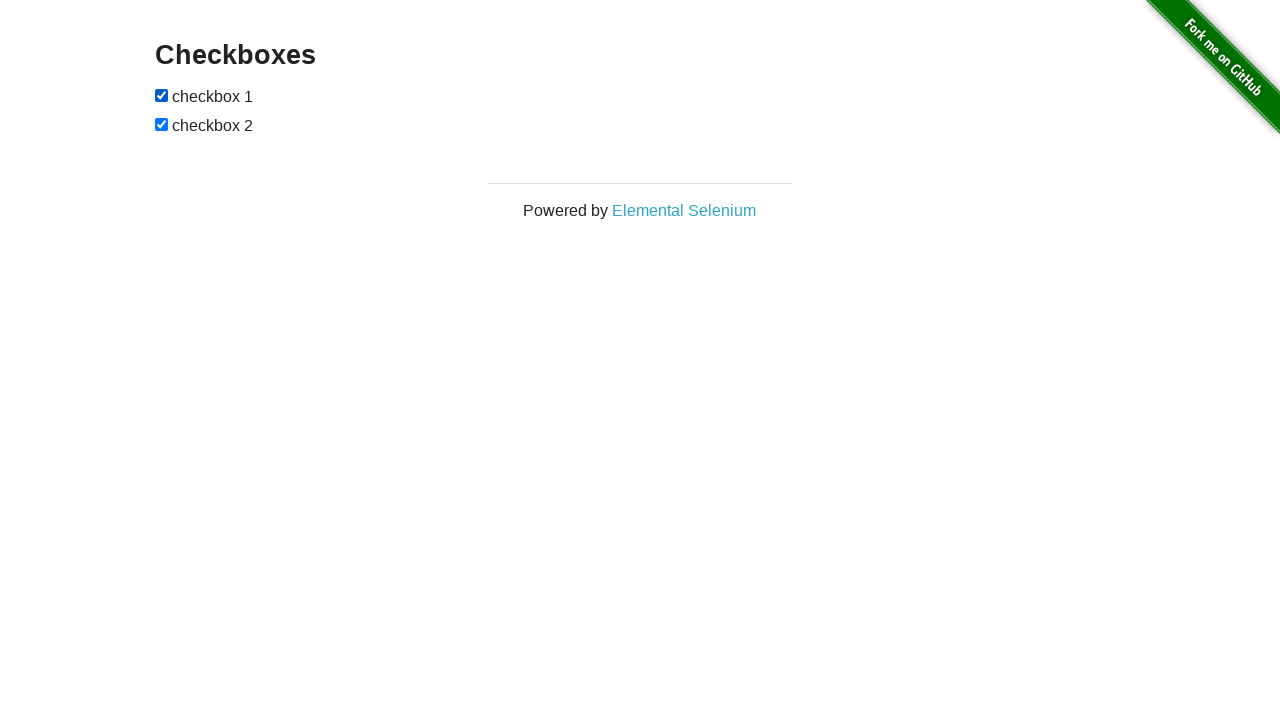

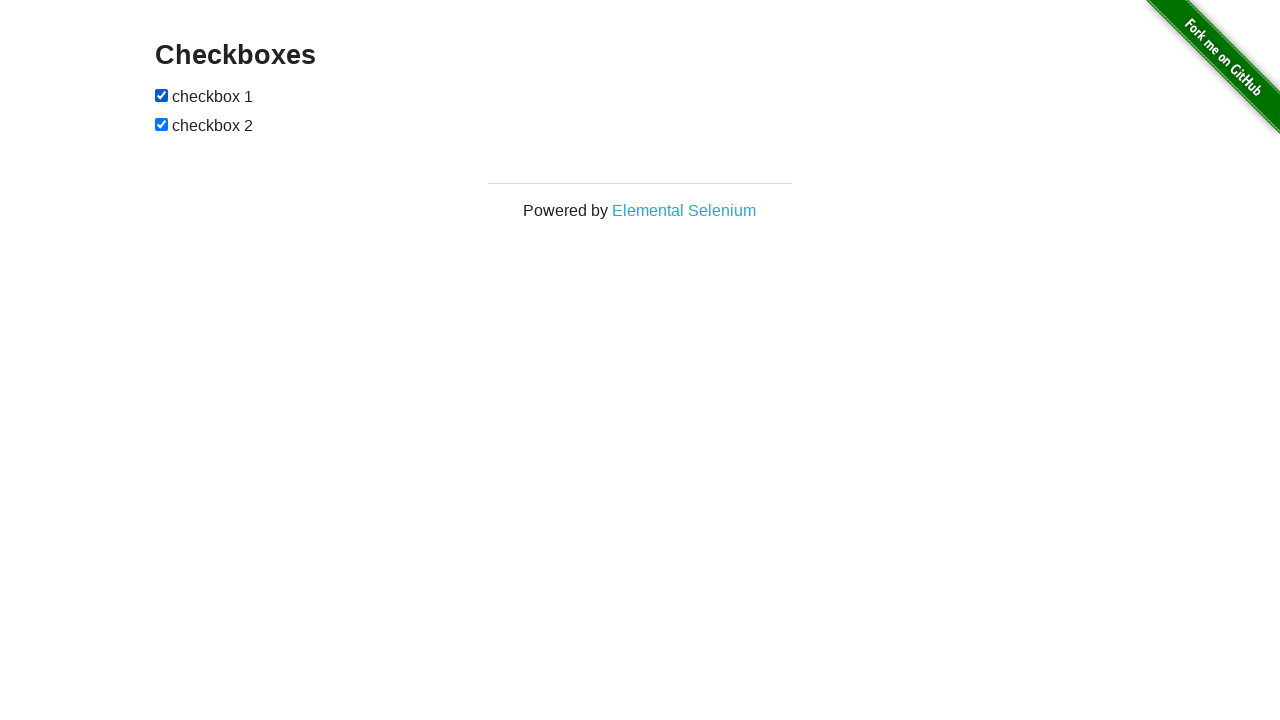